Tests dynamic controls page by clicking the toggle checkbox button to interact with dynamic elements

Starting URL: https://v1.training-support.net/selenium/dynamic-controls

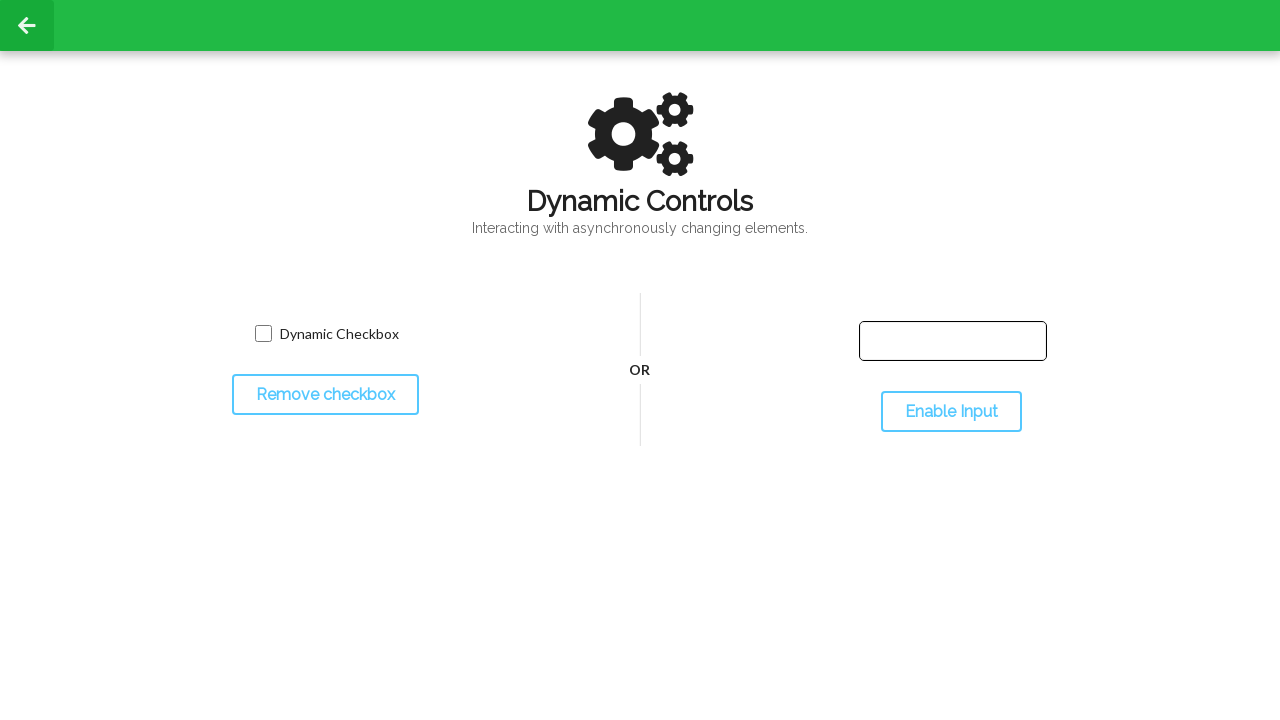

Navigated to dynamic controls page
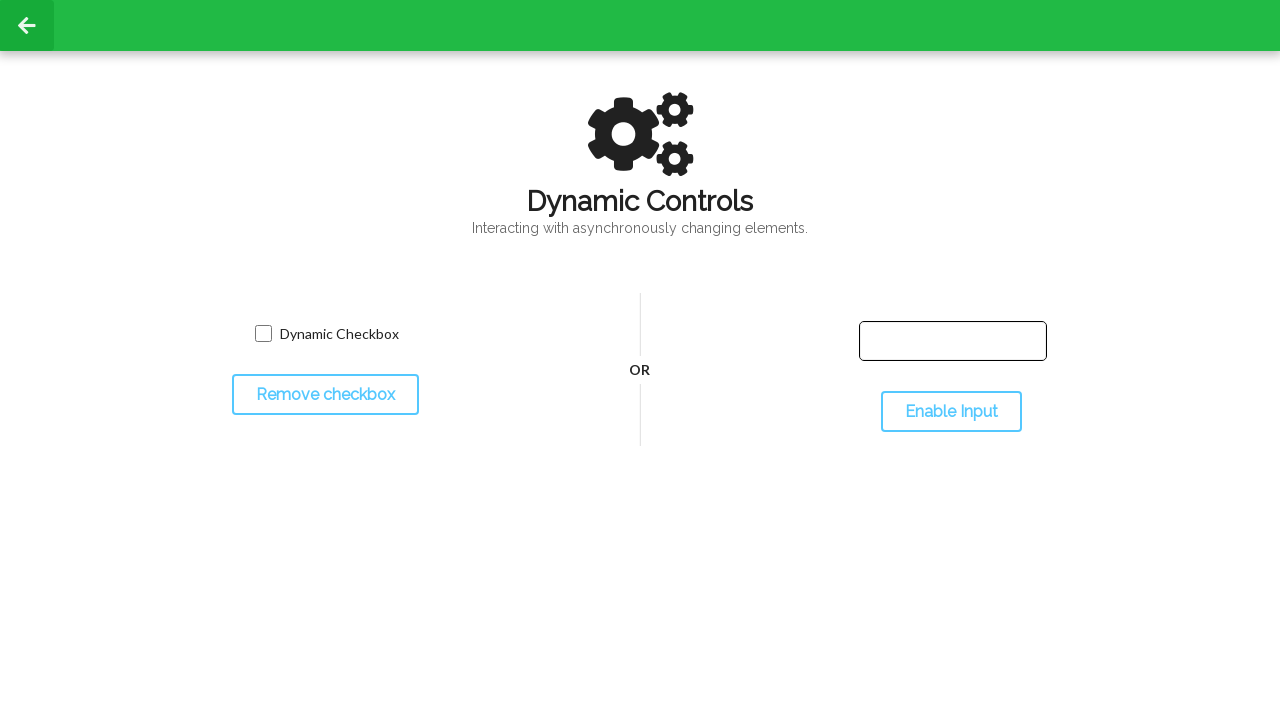

Clicked the toggle checkbox button to interact with dynamic elements at (325, 395) on #toggleCheckbox
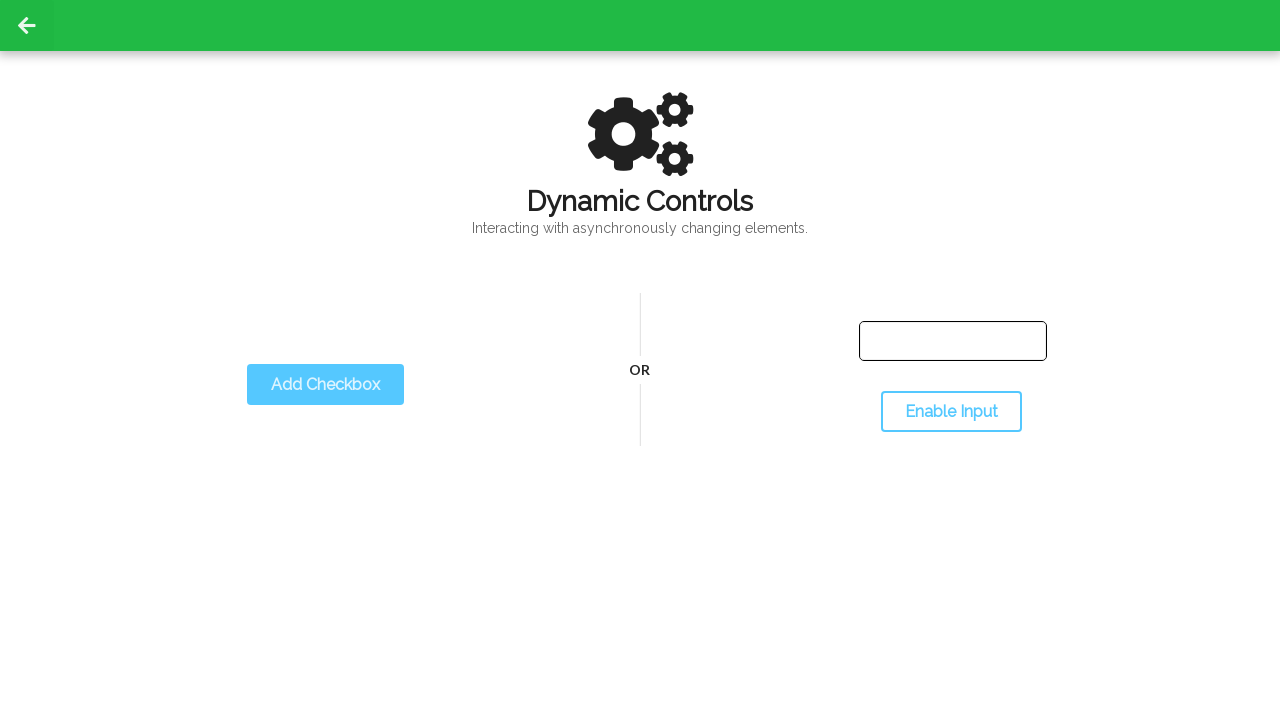

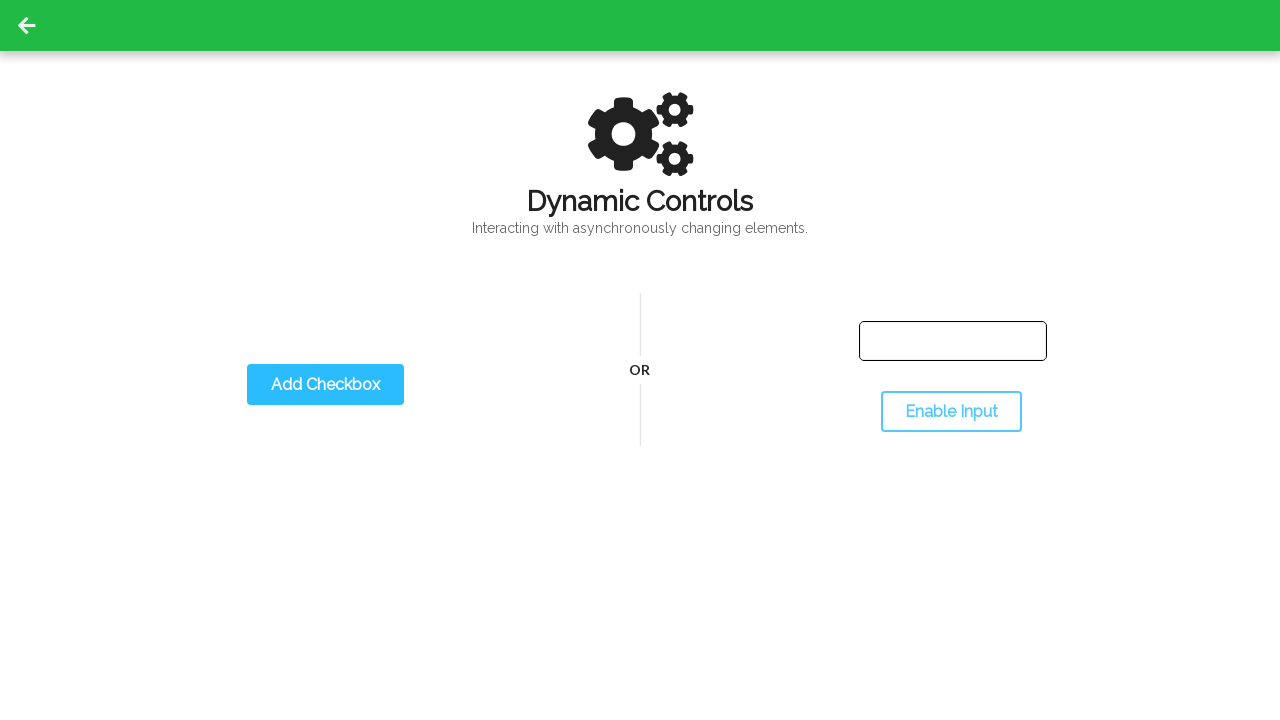